Tests a web form by navigating to the Selenium test page, filling in a text box with "Selenium", clicking the submit button, and verifying the "Received!" message appears.

Starting URL: https://www.selenium.dev/selenium/web/web-form.html

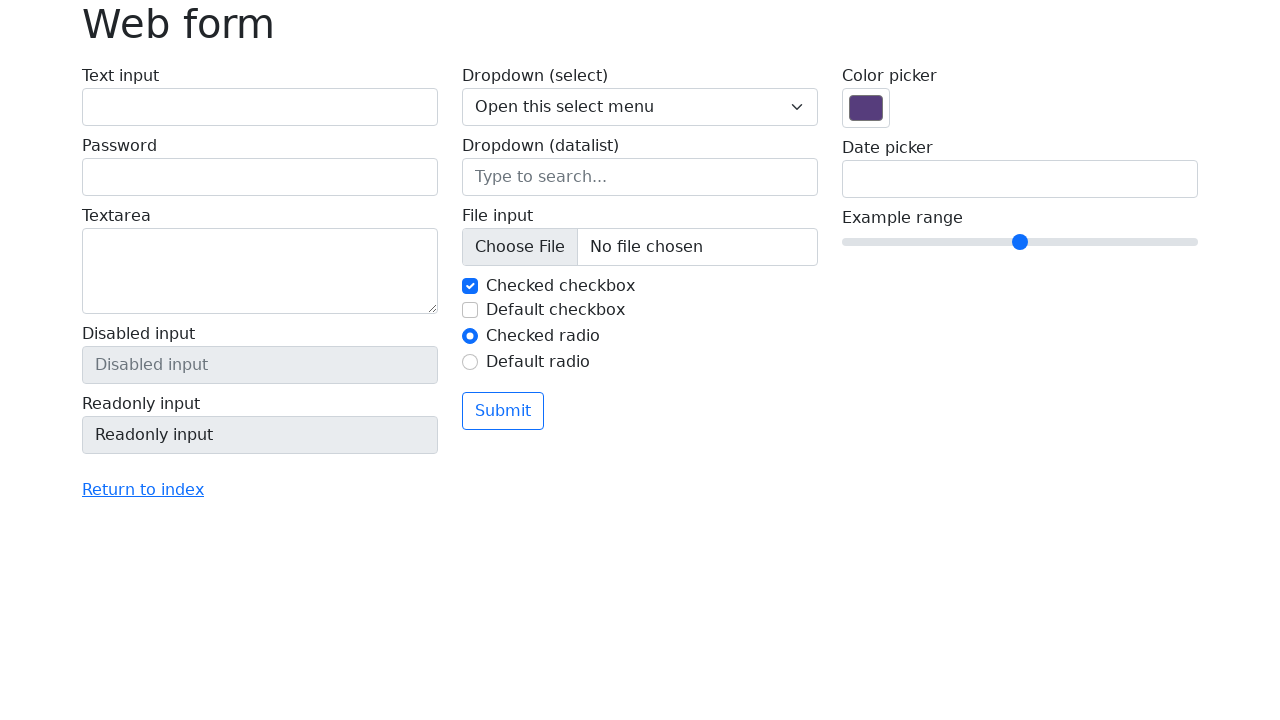

Filled text box with 'Selenium' on input[name='my-text']
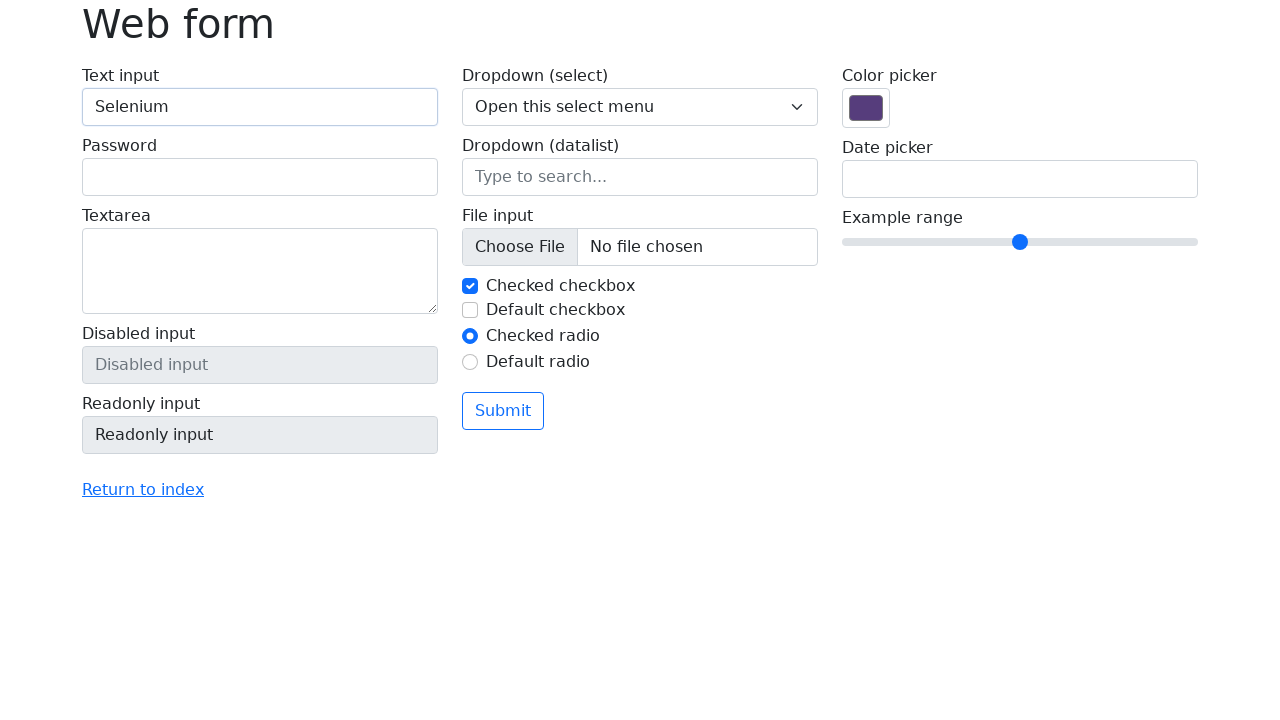

Clicked submit button at (503, 411) on button
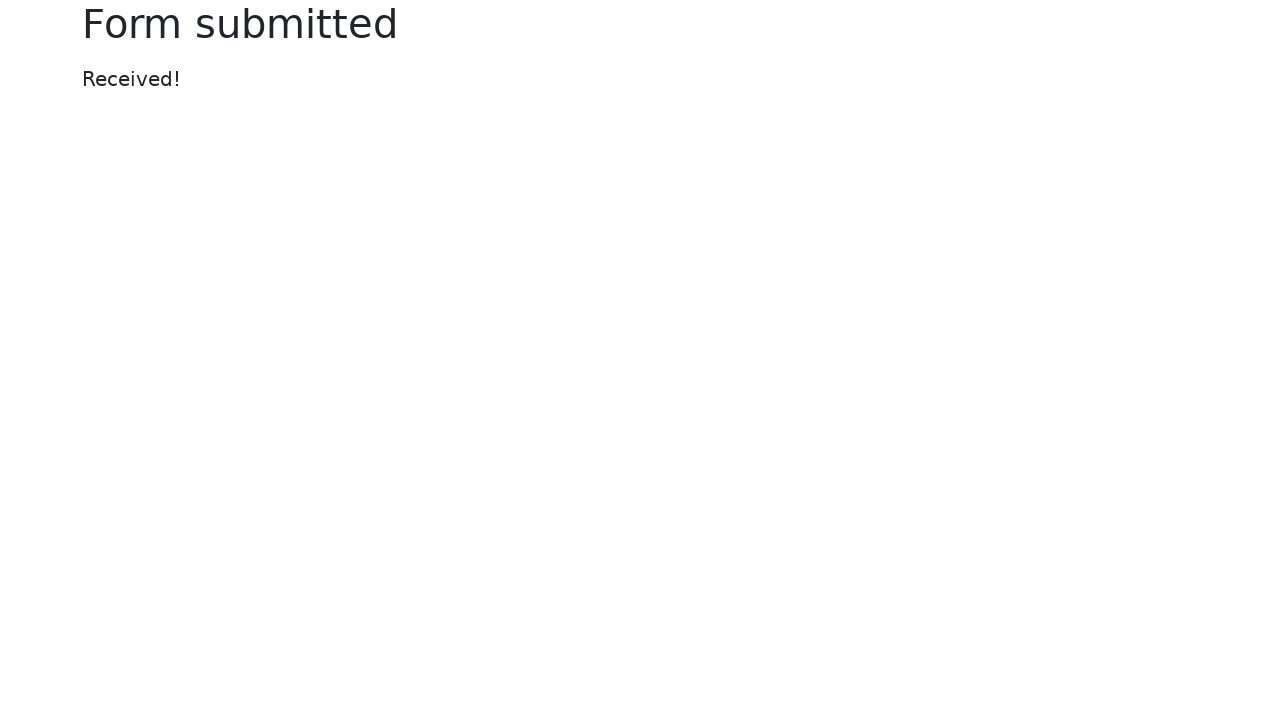

Waited for 'Received!' message to appear
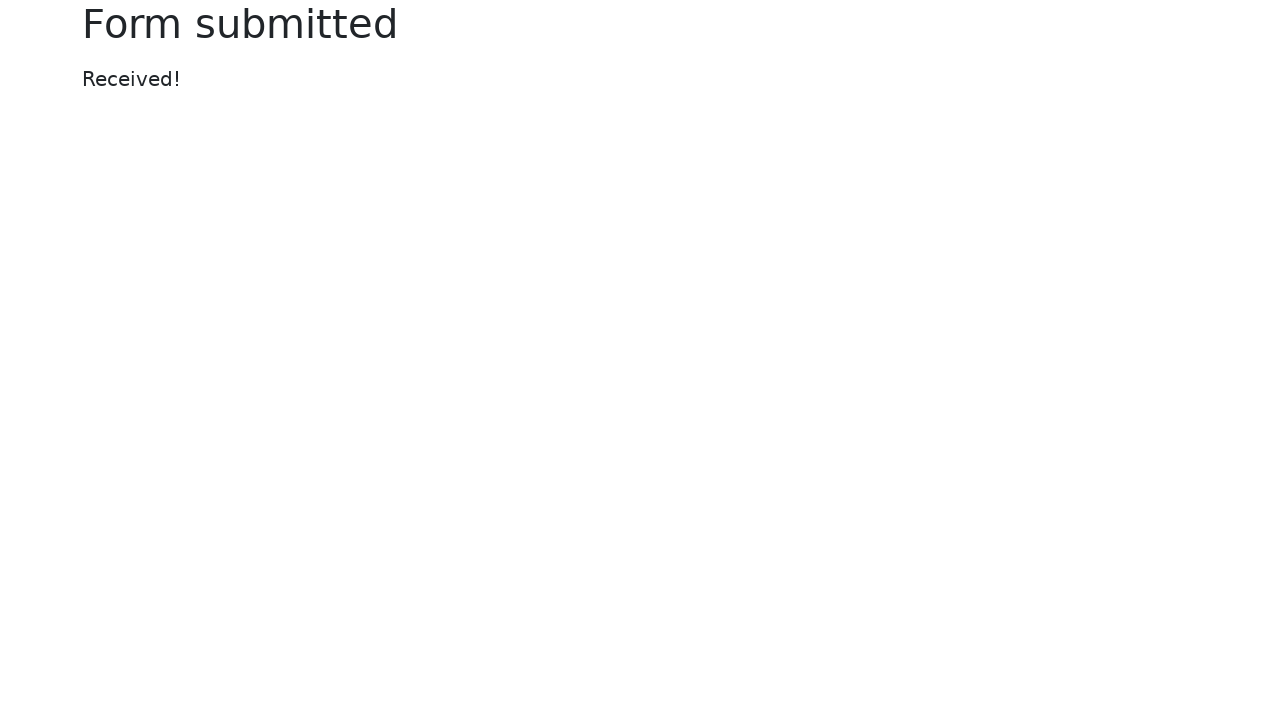

Located the message element
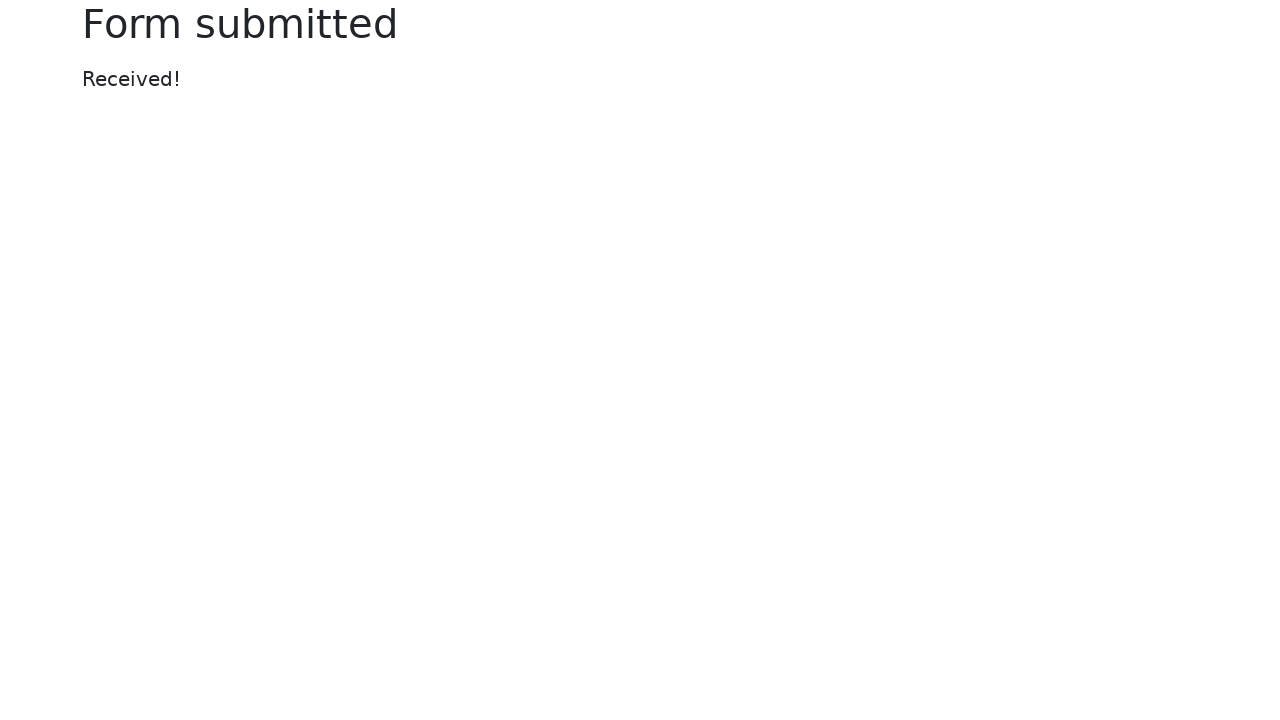

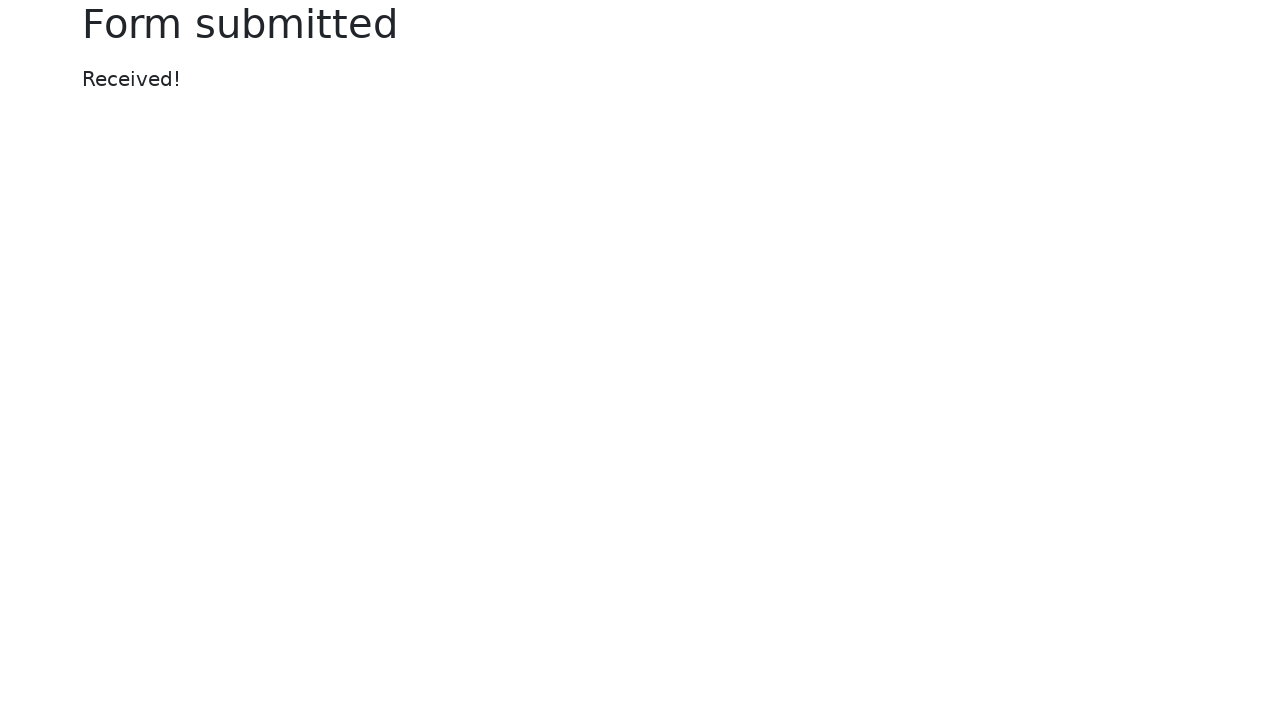